Tests that the text input field is cleared after adding a todo item

Starting URL: https://demo.playwright.dev/todomvc

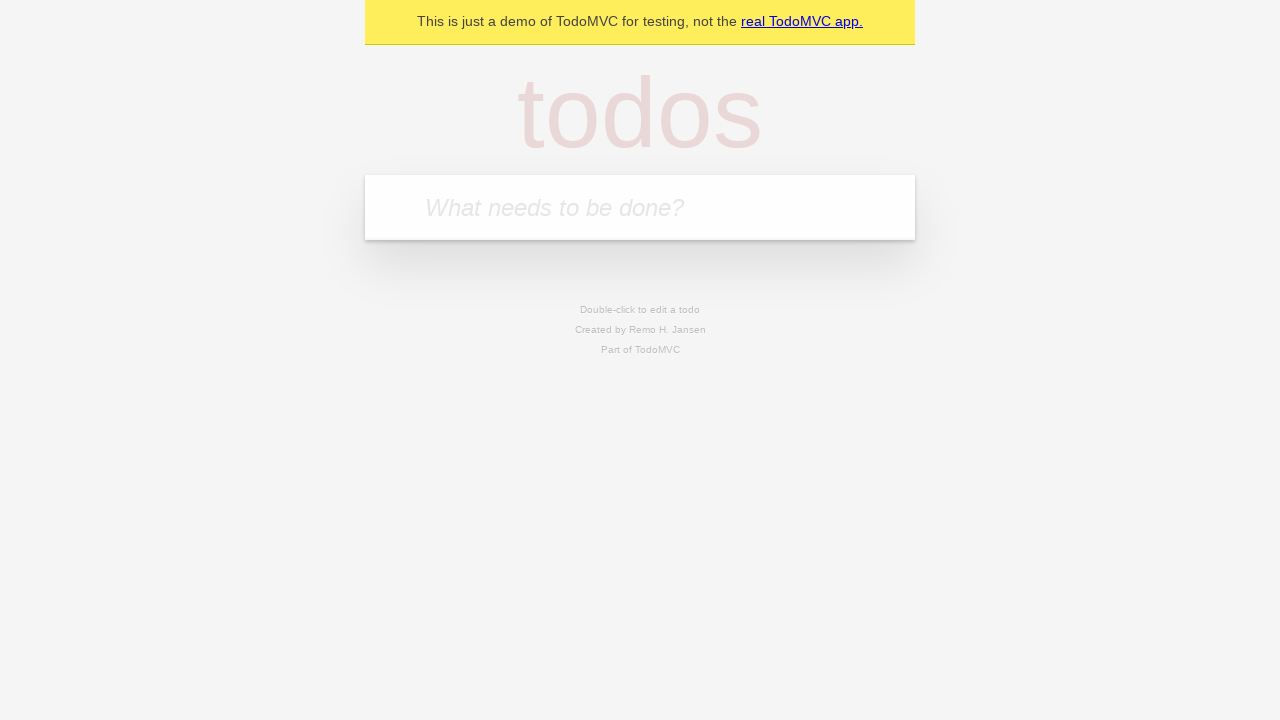

Located the todo input field by placeholder text 'What needs to be done?'
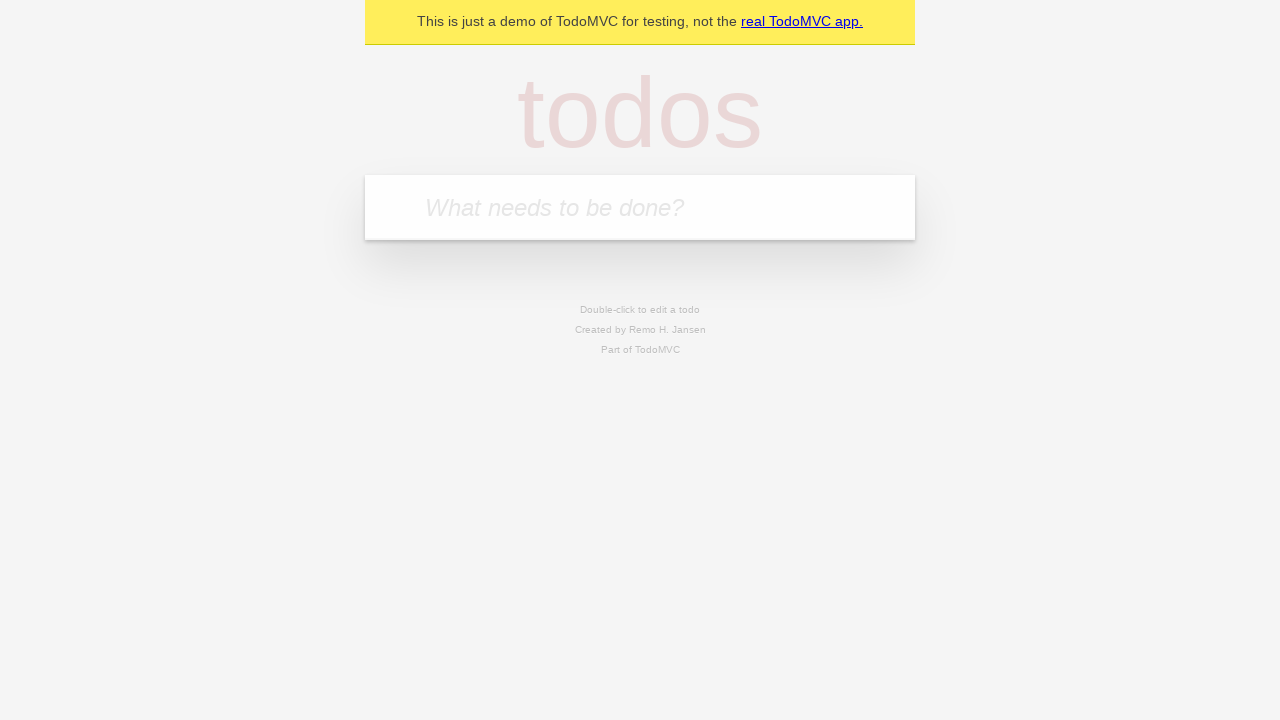

Filled todo input field with 'buy some cheese' on internal:attr=[placeholder="What needs to be done?"i]
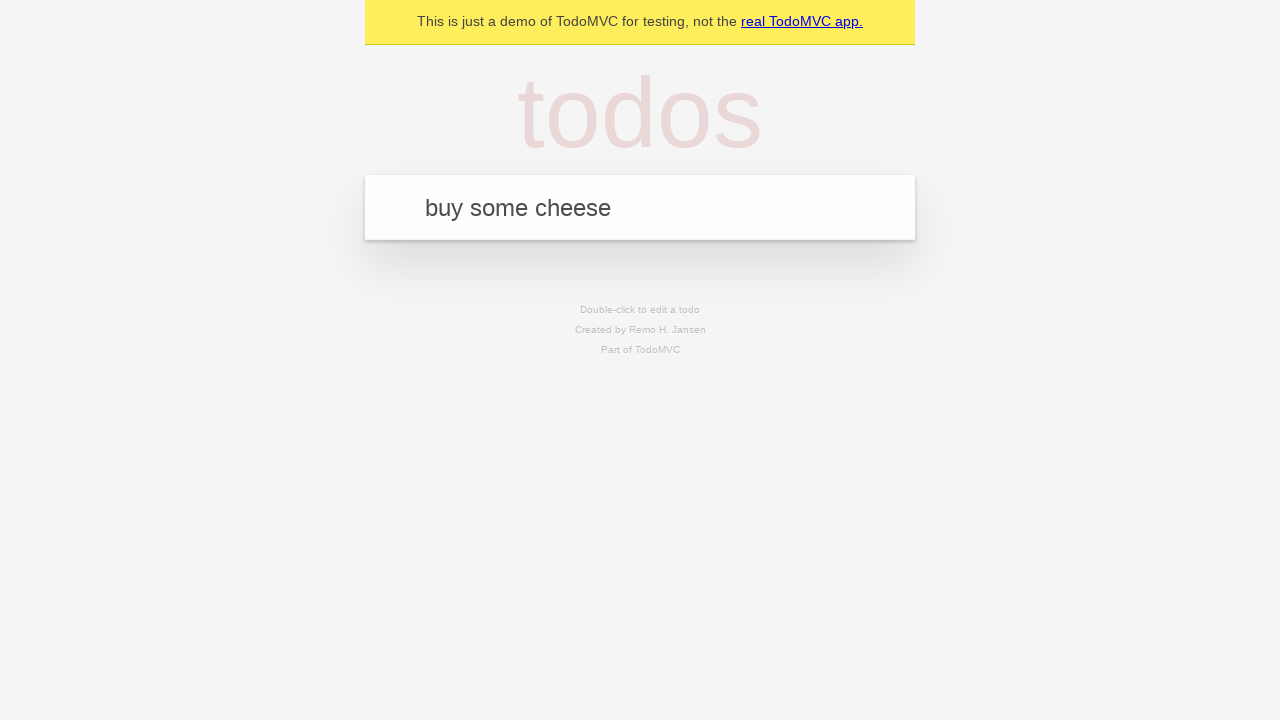

Pressed Enter to submit the todo item on internal:attr=[placeholder="What needs to be done?"i]
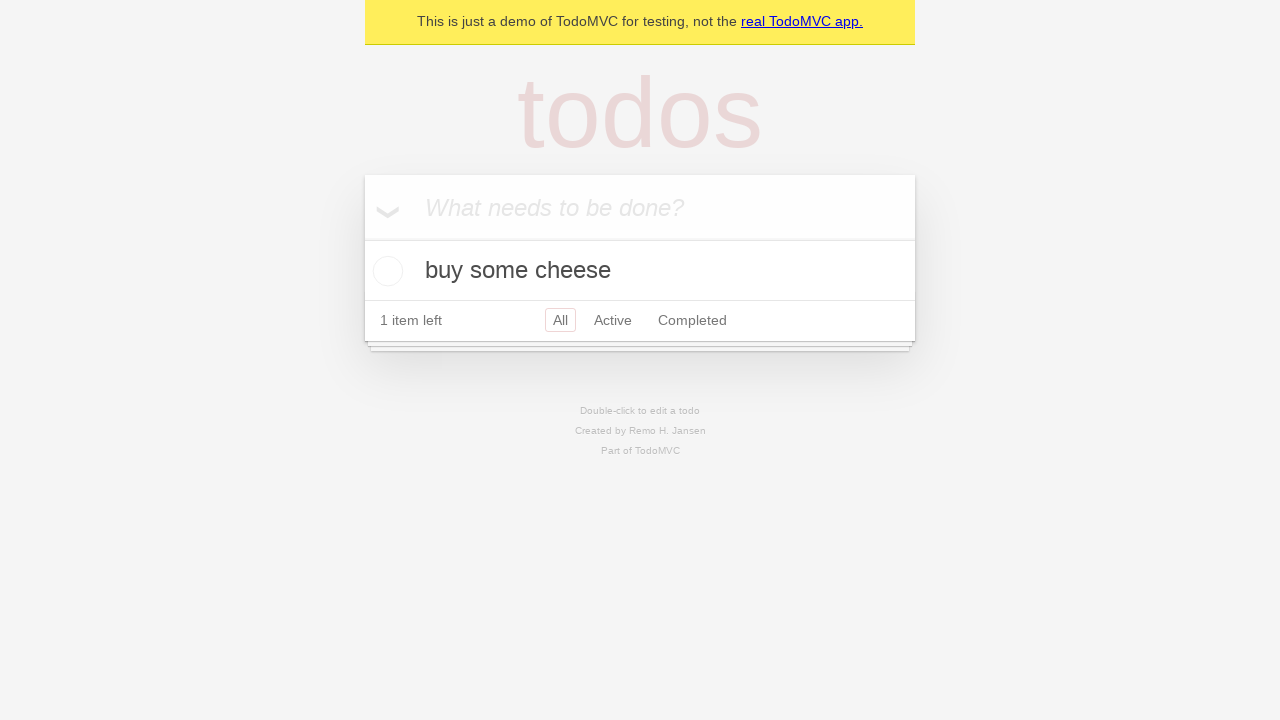

Todo item appeared in the list
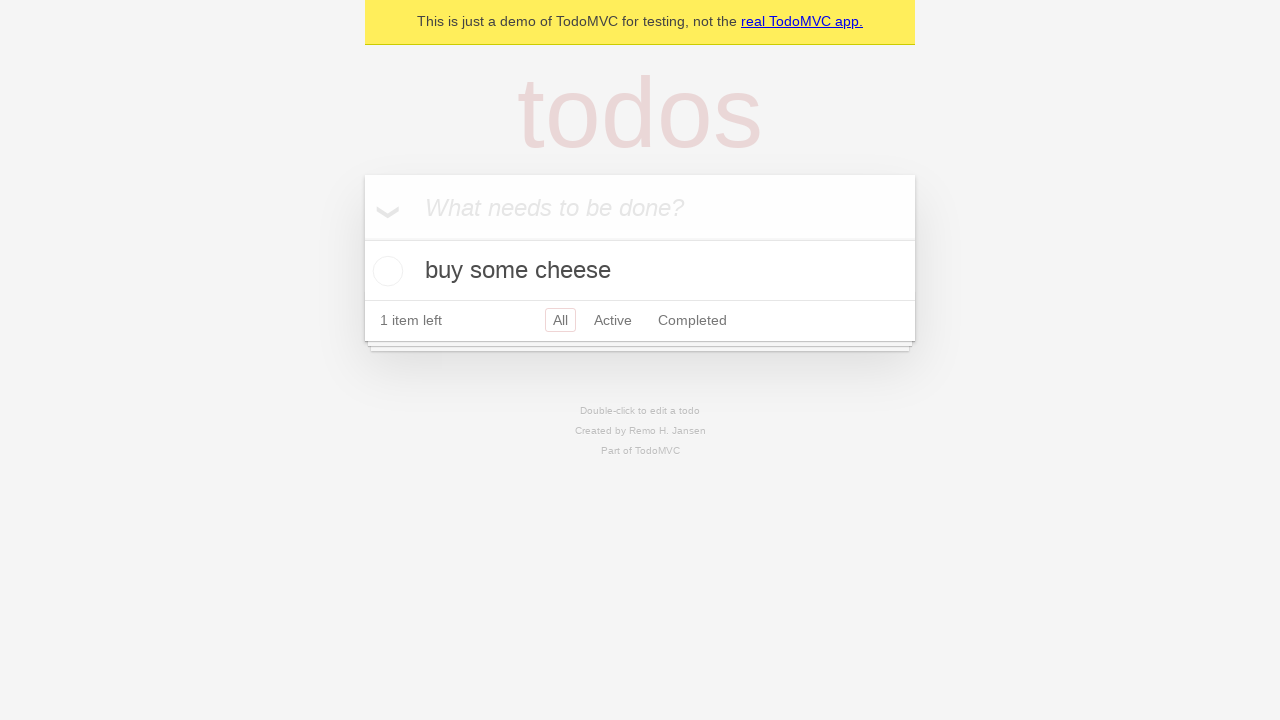

Verified that the text input field was cleared after adding the item
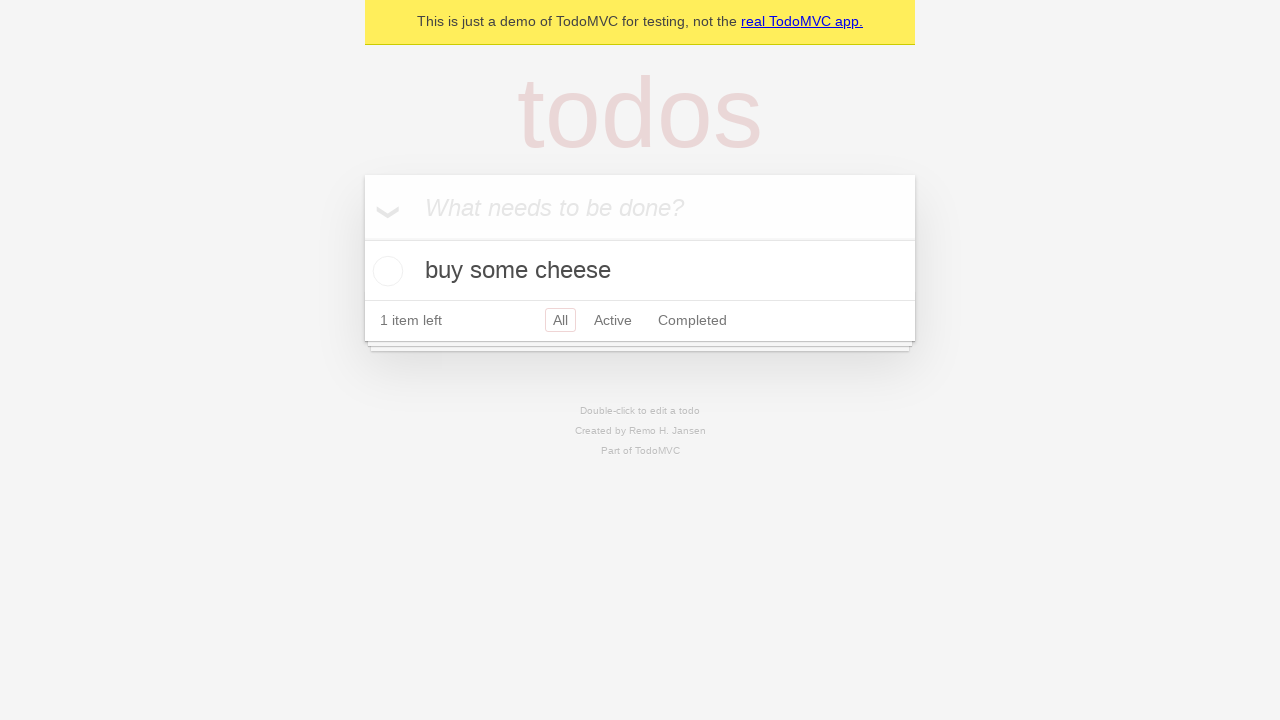

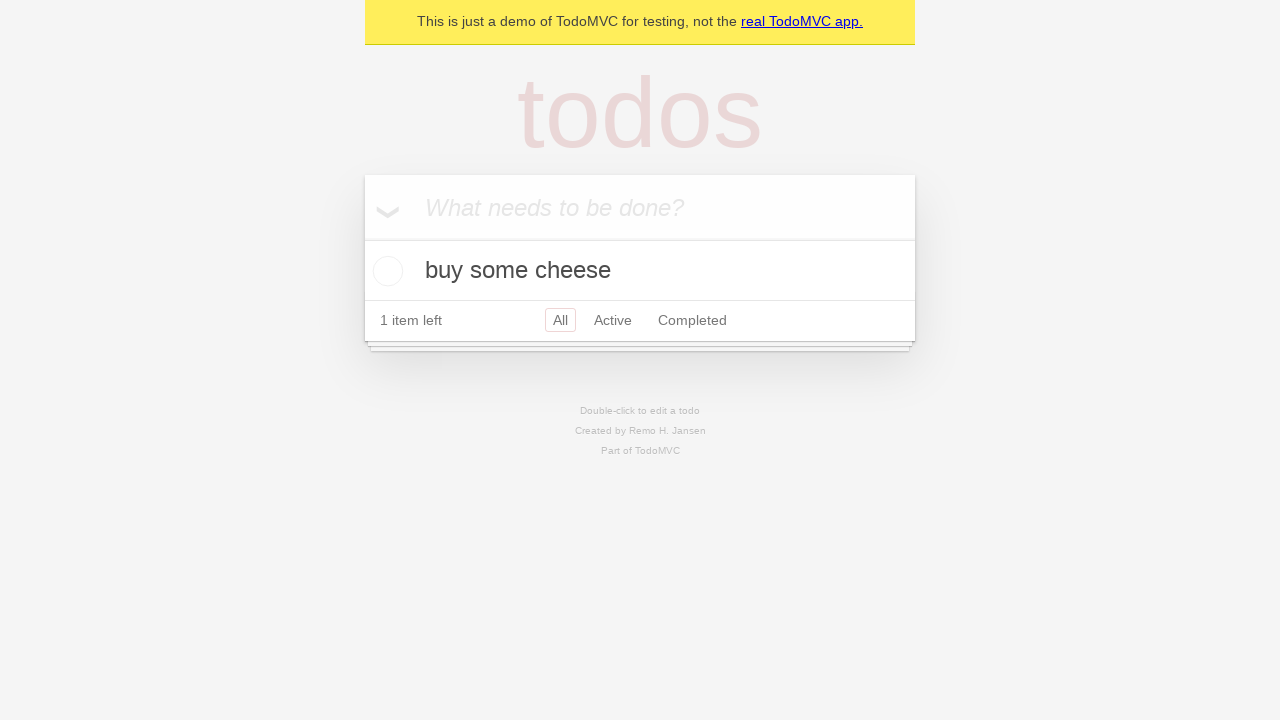